Tests filling a practice form's first name field using JavaScript/jQuery execution on a demo QA site

Starting URL: https://demoqa.com/automation-practice-form

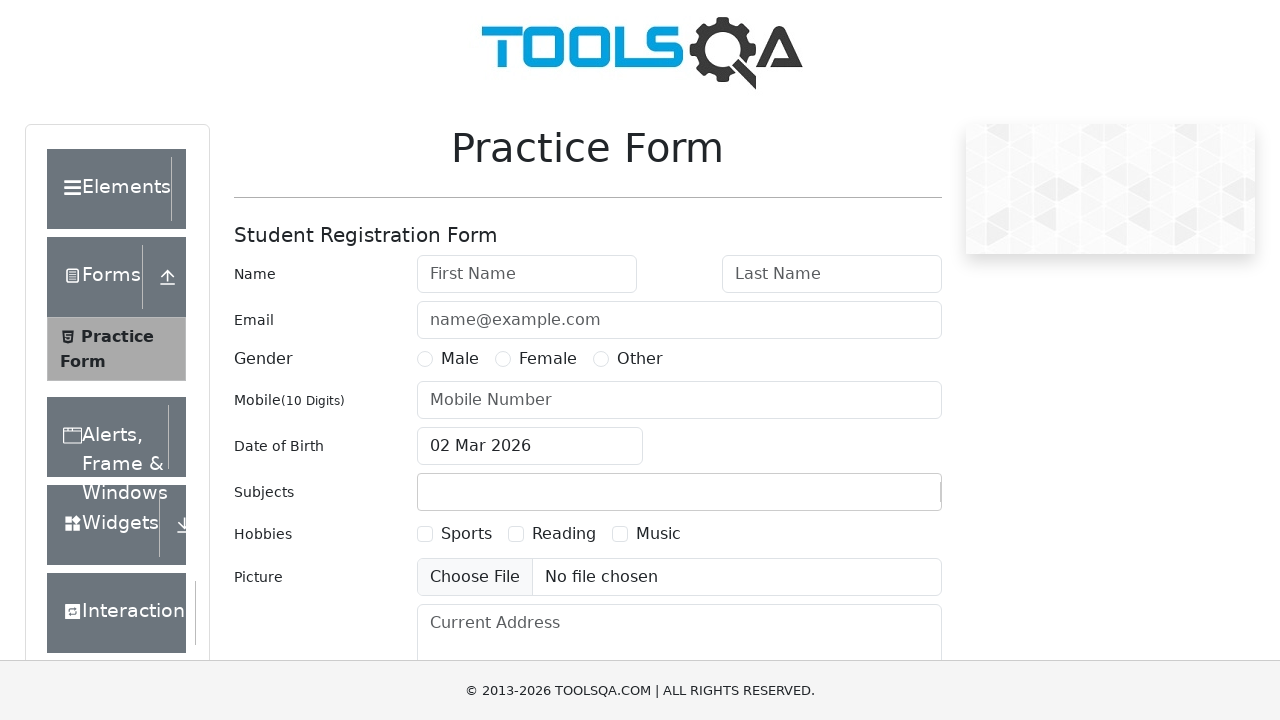

Navigated to DemoQA automation practice form
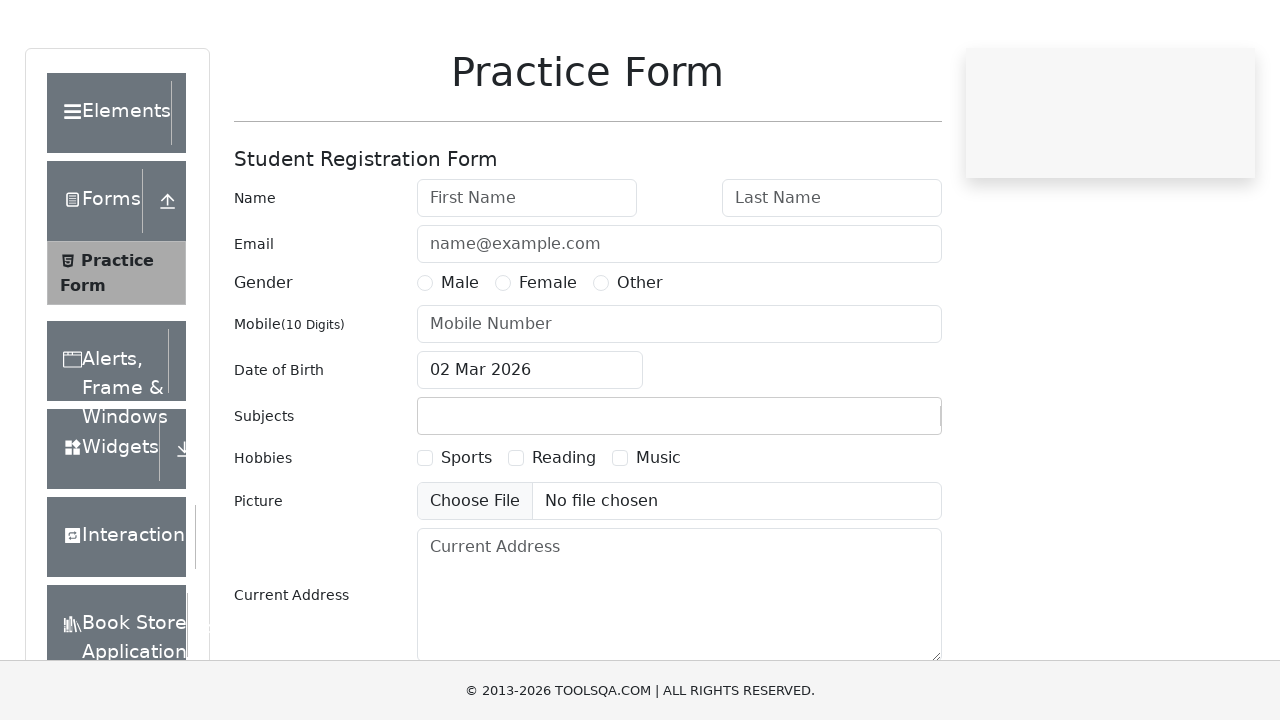

Filled first name field with 'jQuery' using JavaScript execution on #firstName
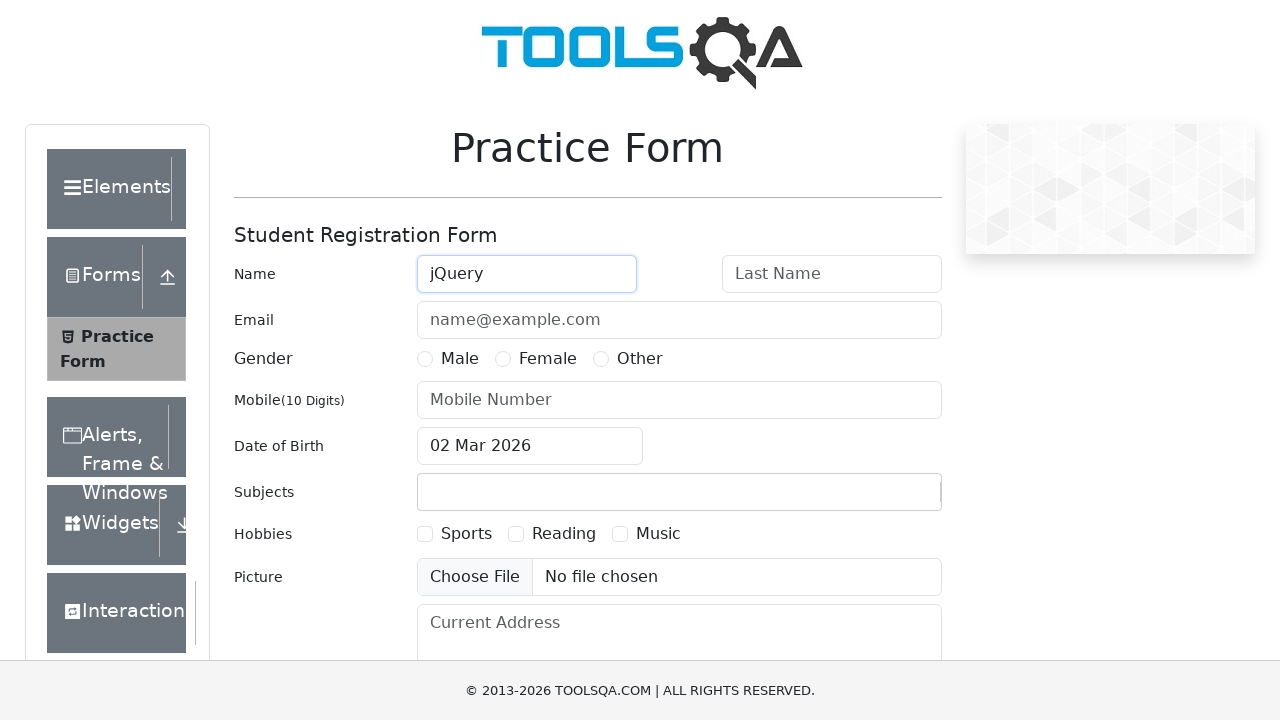

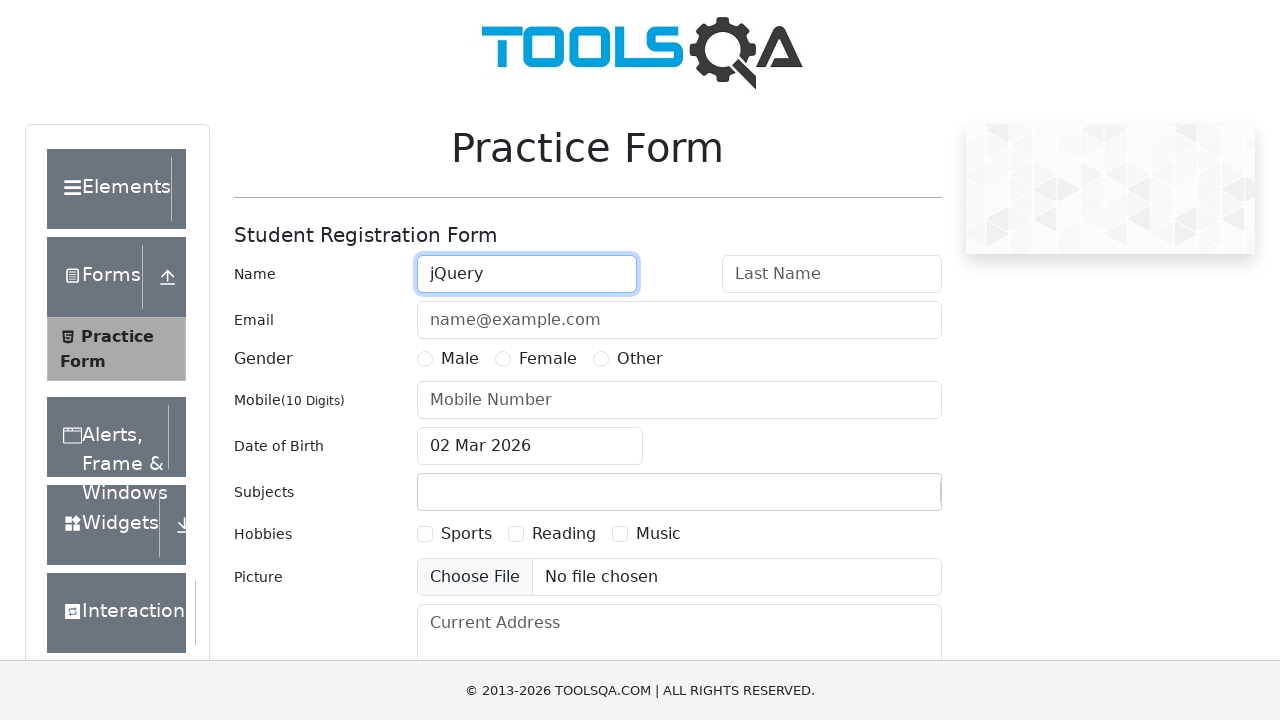